Tests multiple file upload functionality by uploading files to a file input element and verifying the uploaded files are listed

Starting URL: https://demoapps.qspiders.com/ui/fileUpload/multiple?sublist=3

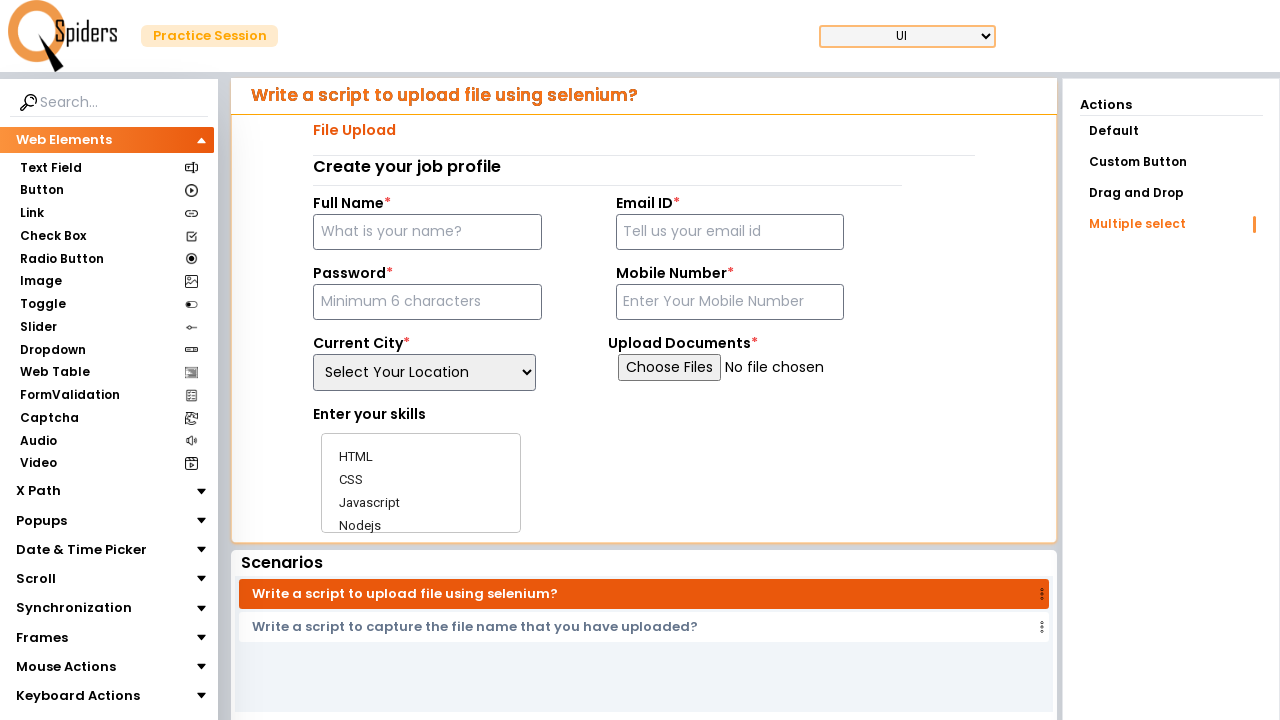

Created temporary PDF test file
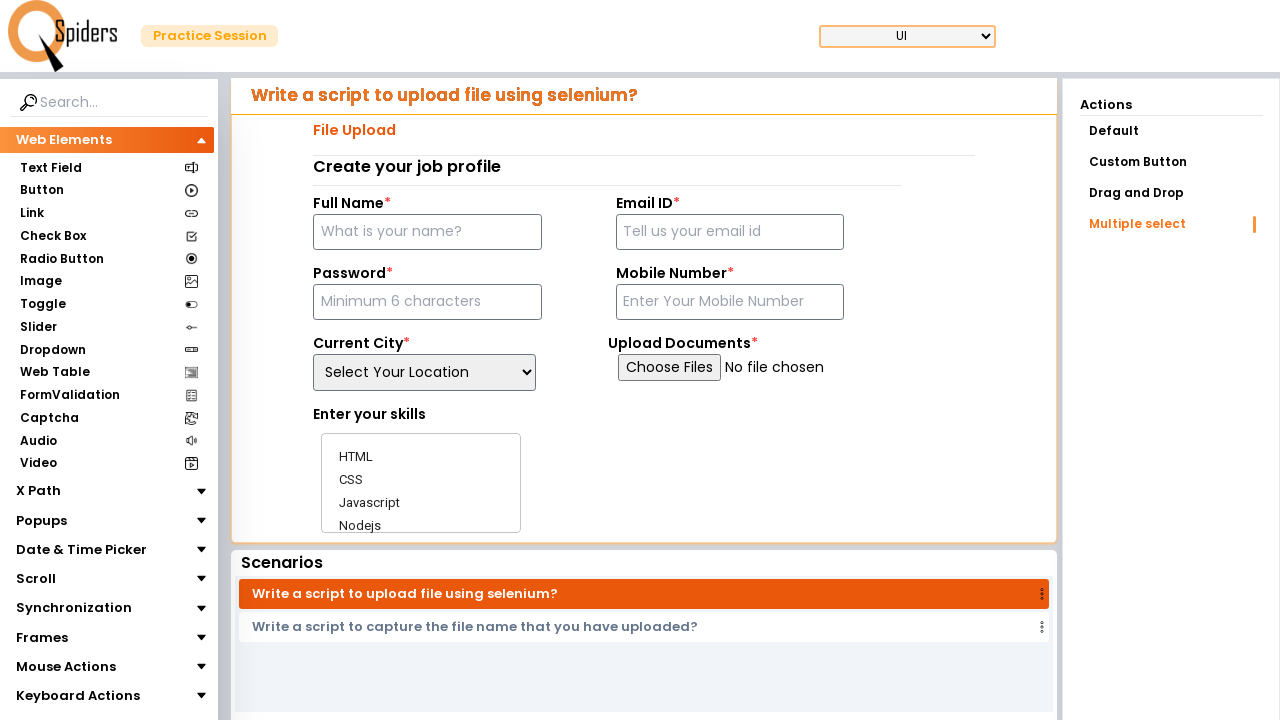

Created temporary DOCX test file
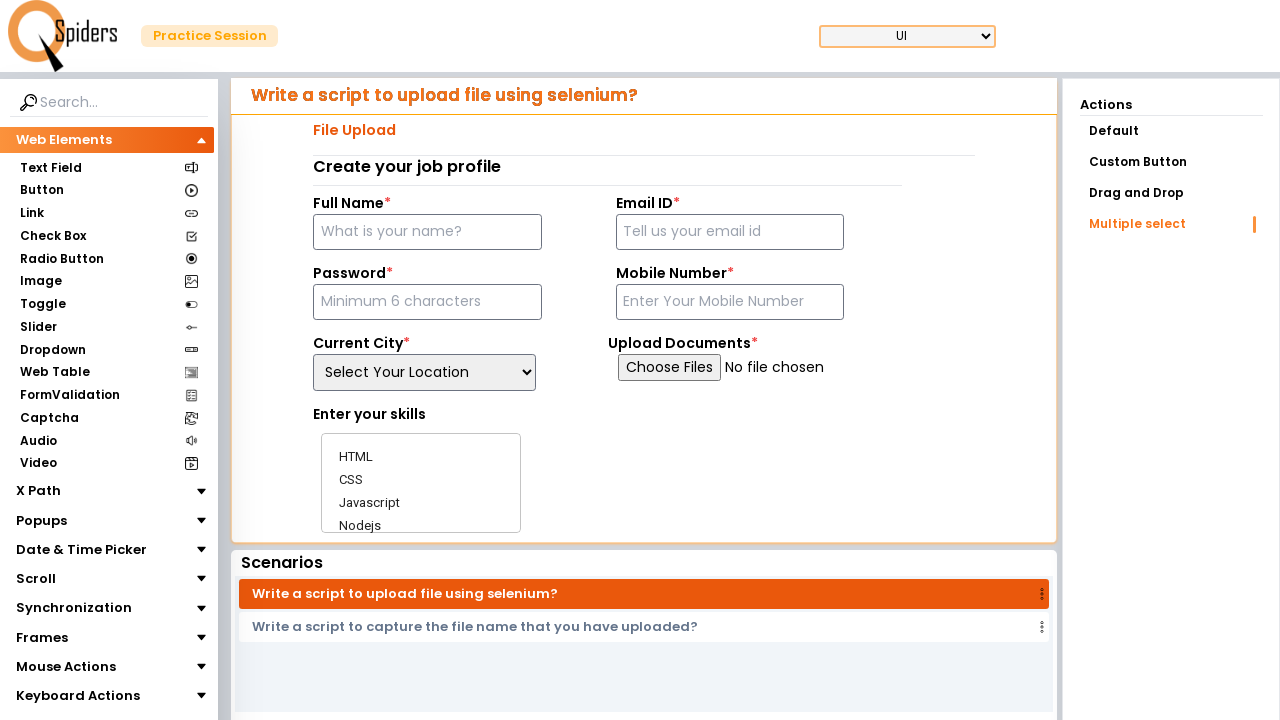

Uploaded multiple files (PDF and DOCX) to file input element
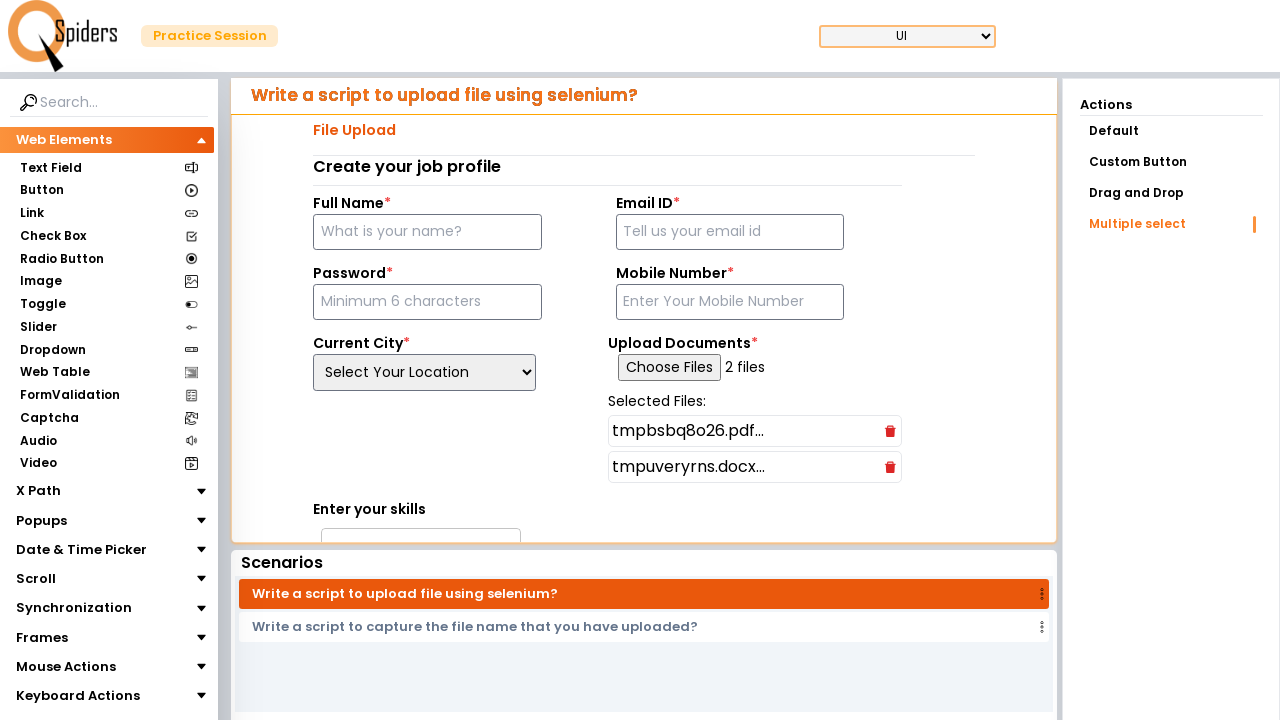

Verified uploaded files list appeared on the page
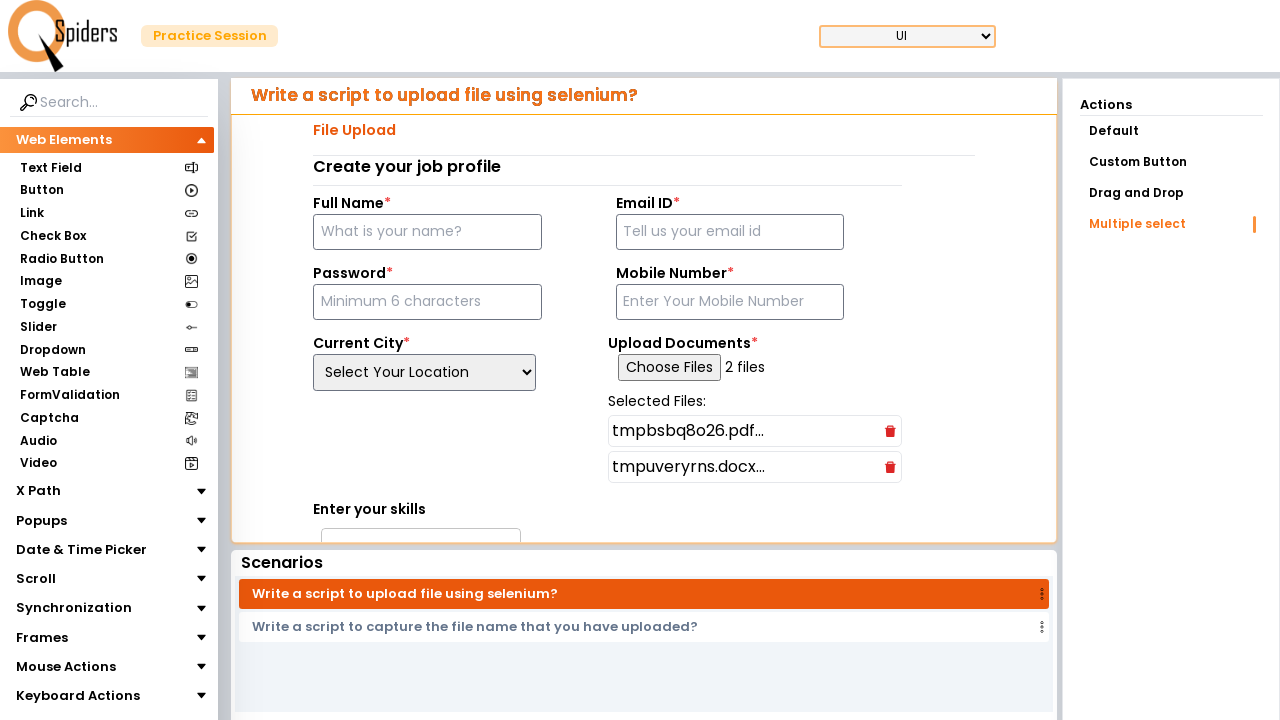

Cleaned up temporary PDF test file
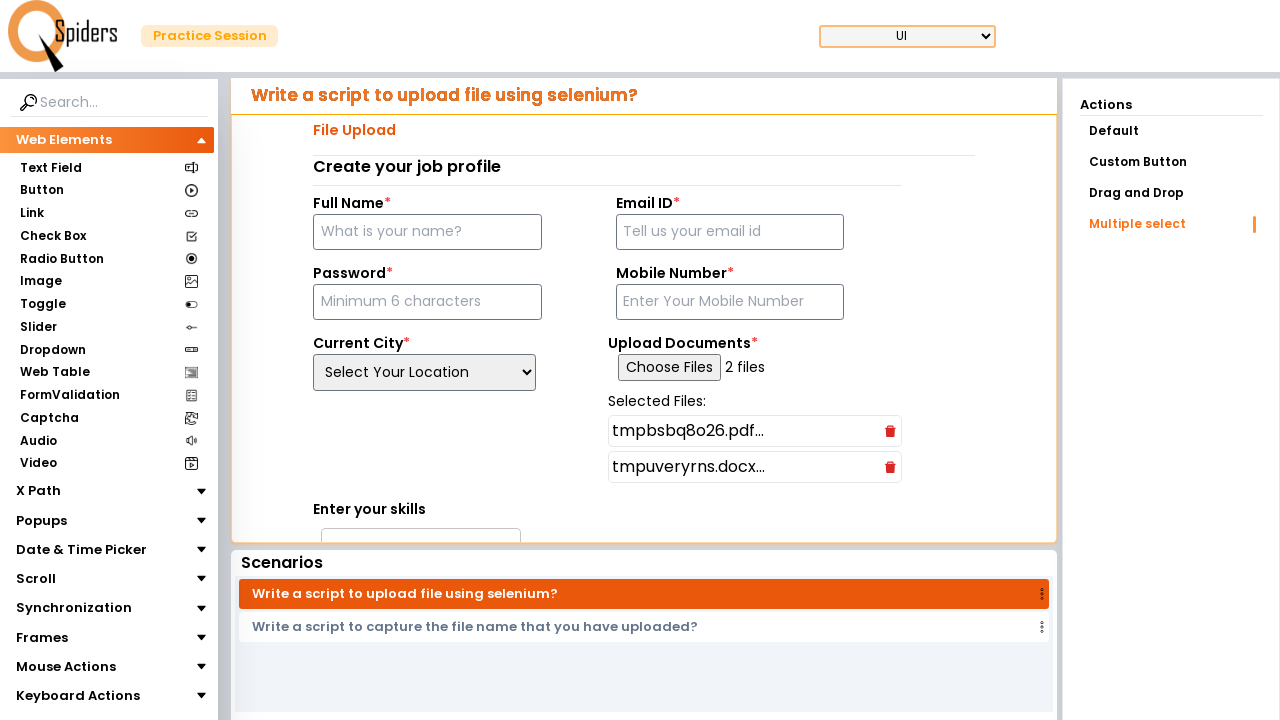

Cleaned up temporary DOCX test file
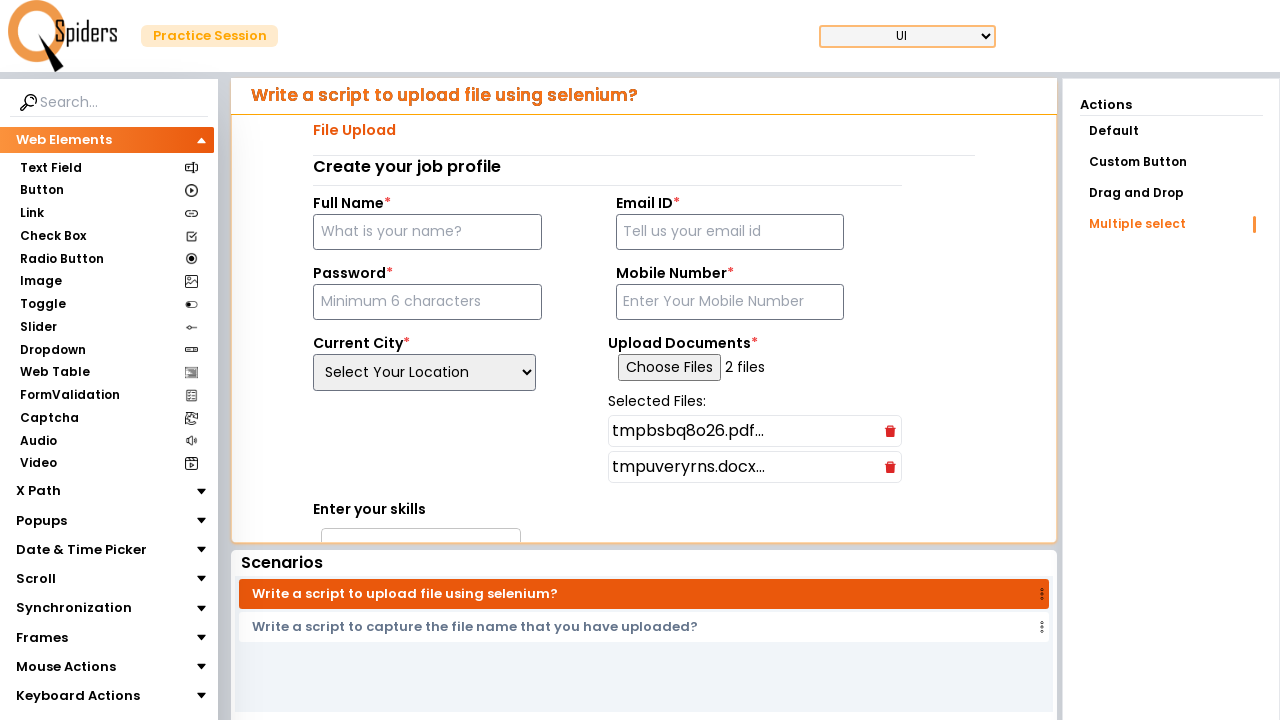

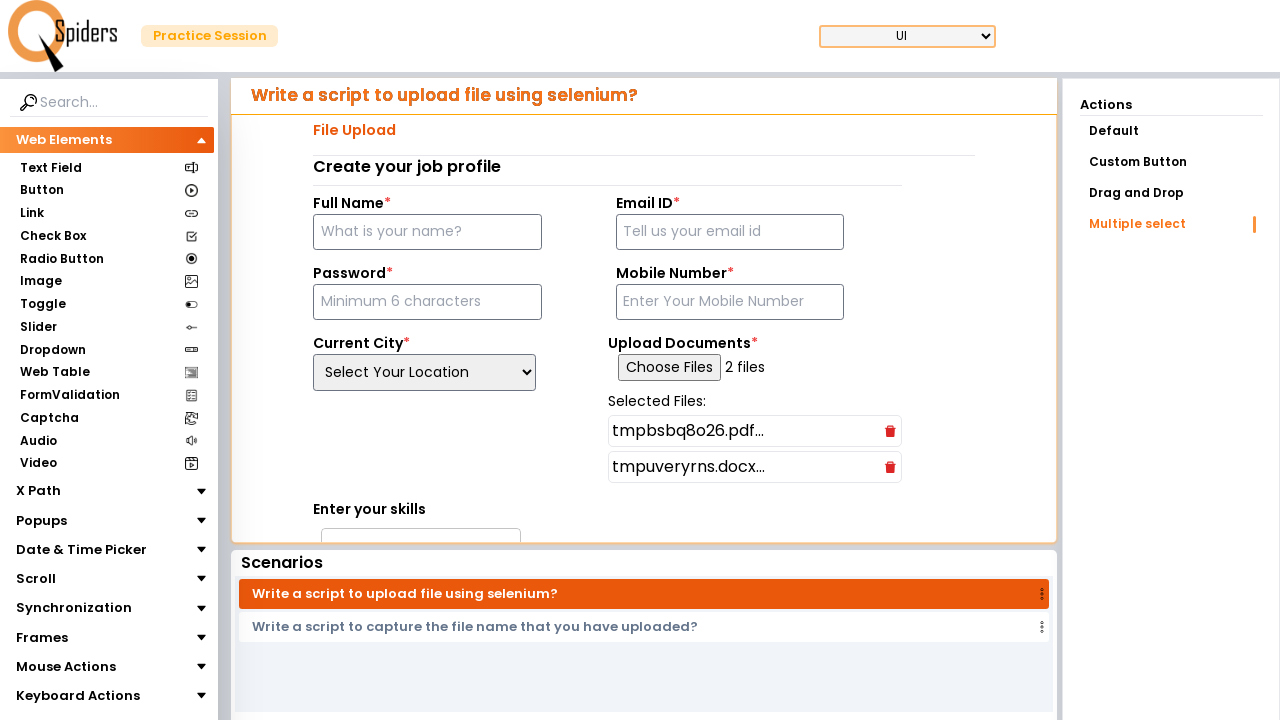